Tests checkbox functionality on leafground.com by navigating to the checkbox page, checking if a checkbox is displayed/enabled, clicking it if not selected, and verifying various element properties including a disabled checkbox field.

Starting URL: https://leafground.com/dashboard.xhtml

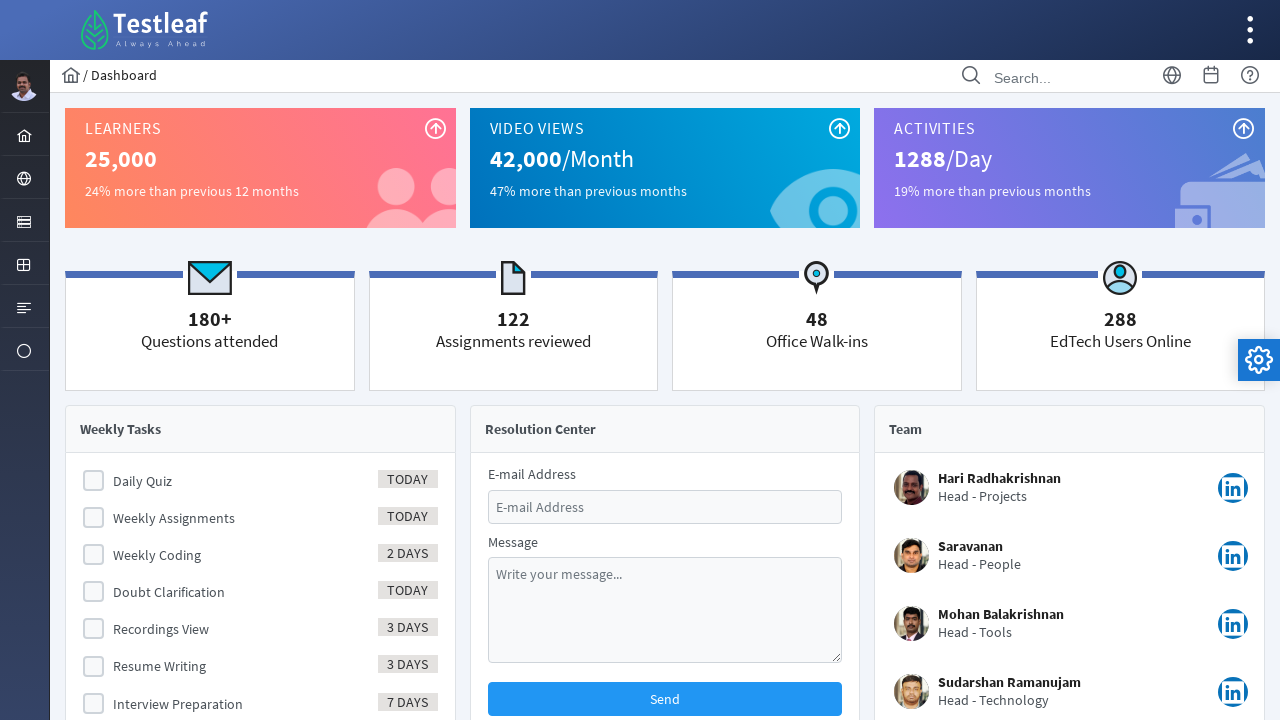

Clicked menu item to navigate at (24, 220) on xpath=//*[@id='menuform:j_idt40']
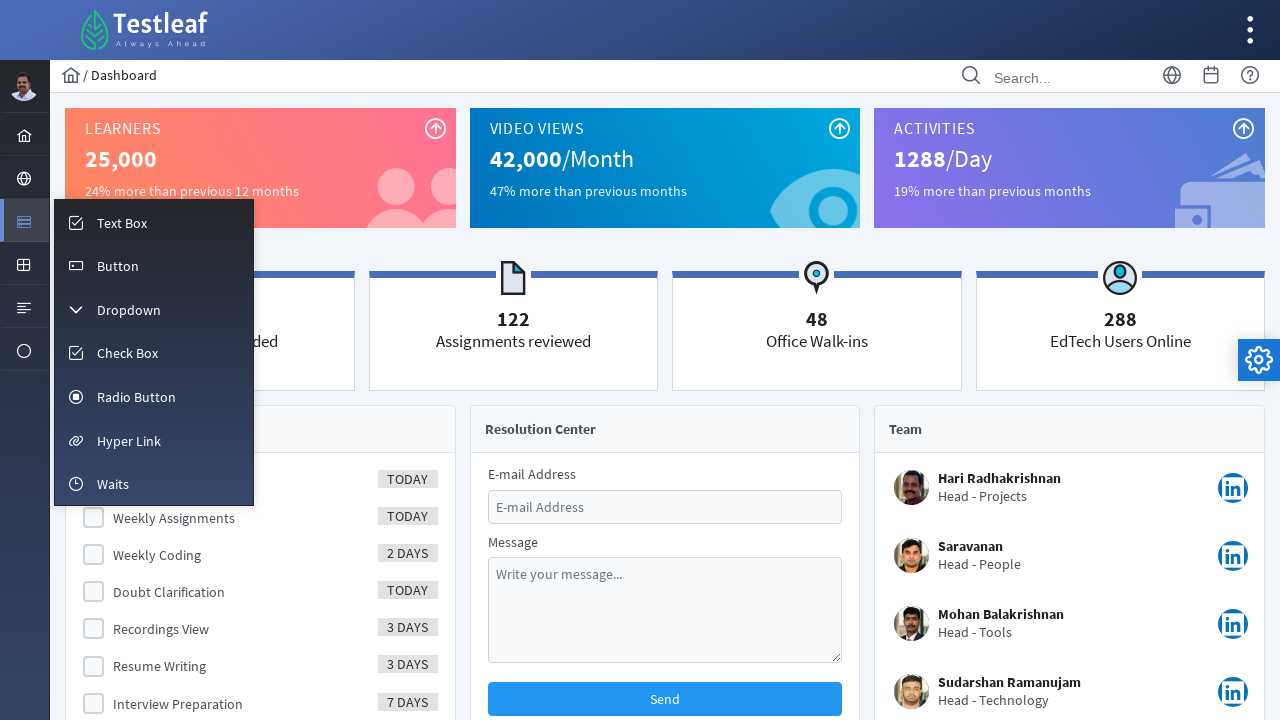

Clicked on Check Box link at (154, 353) on xpath=//*[text()='Check Box']//parent::a
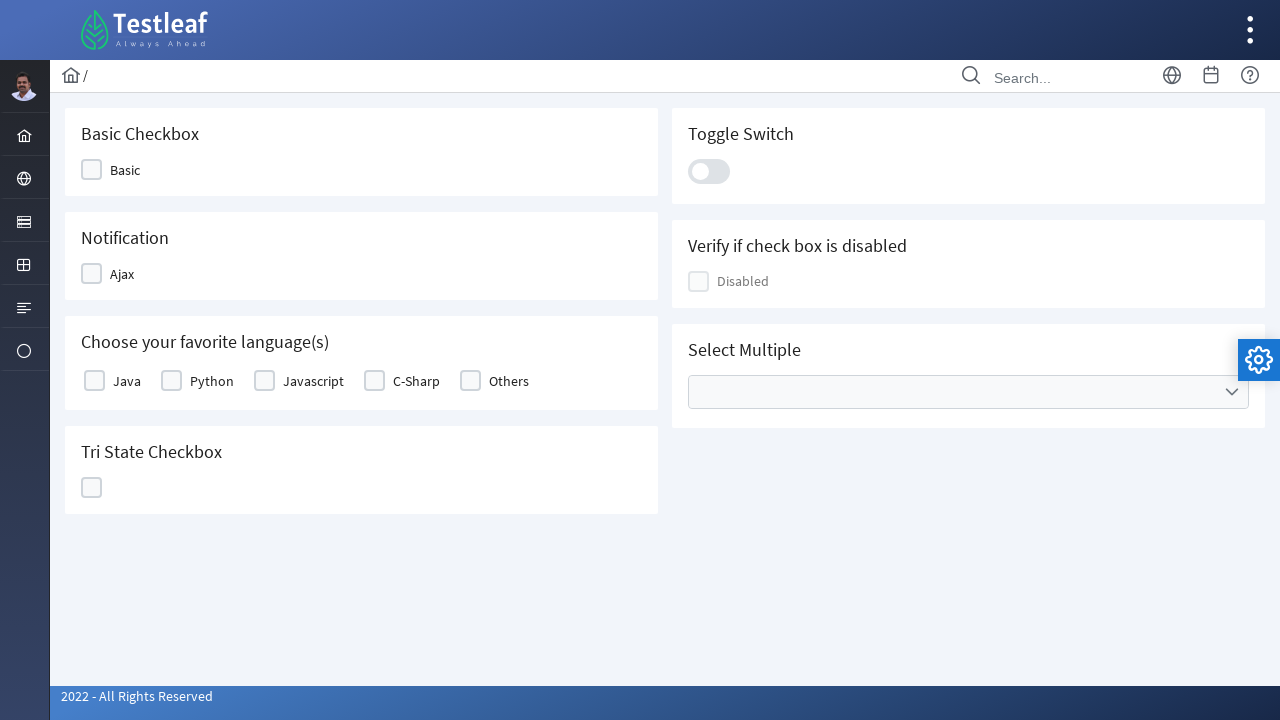

Checkbox elements loaded
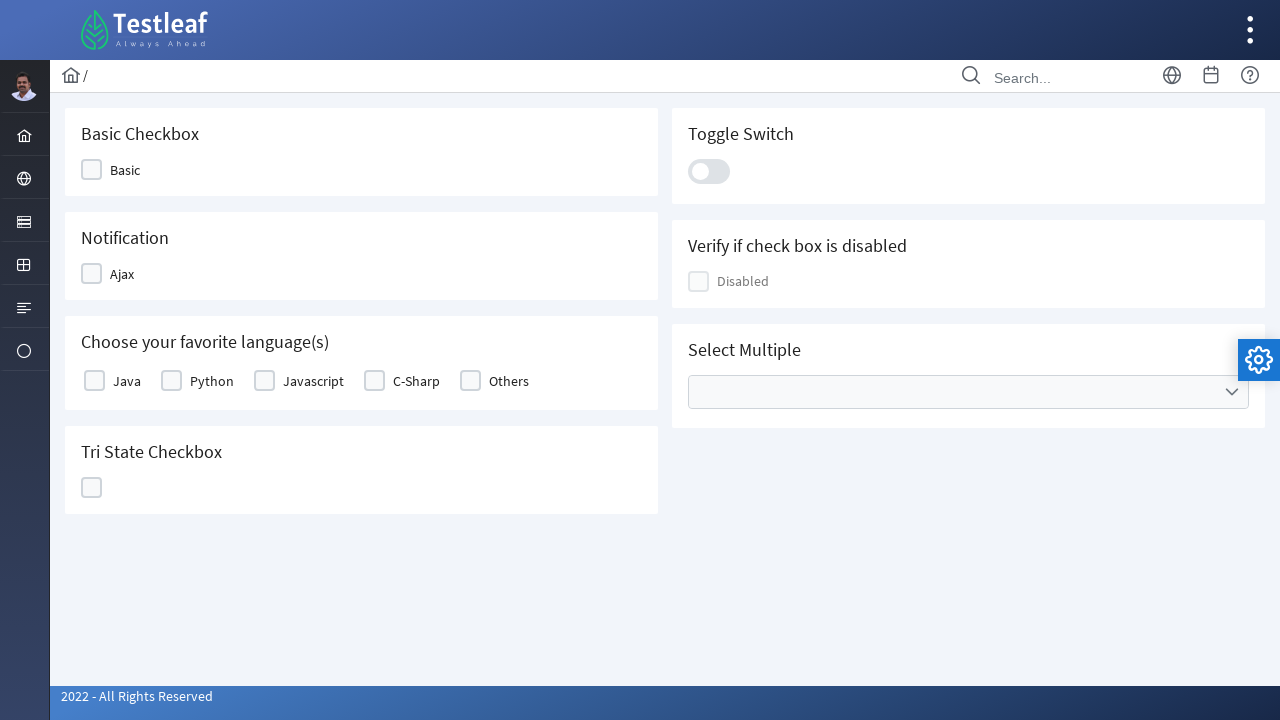

Located checkbox element
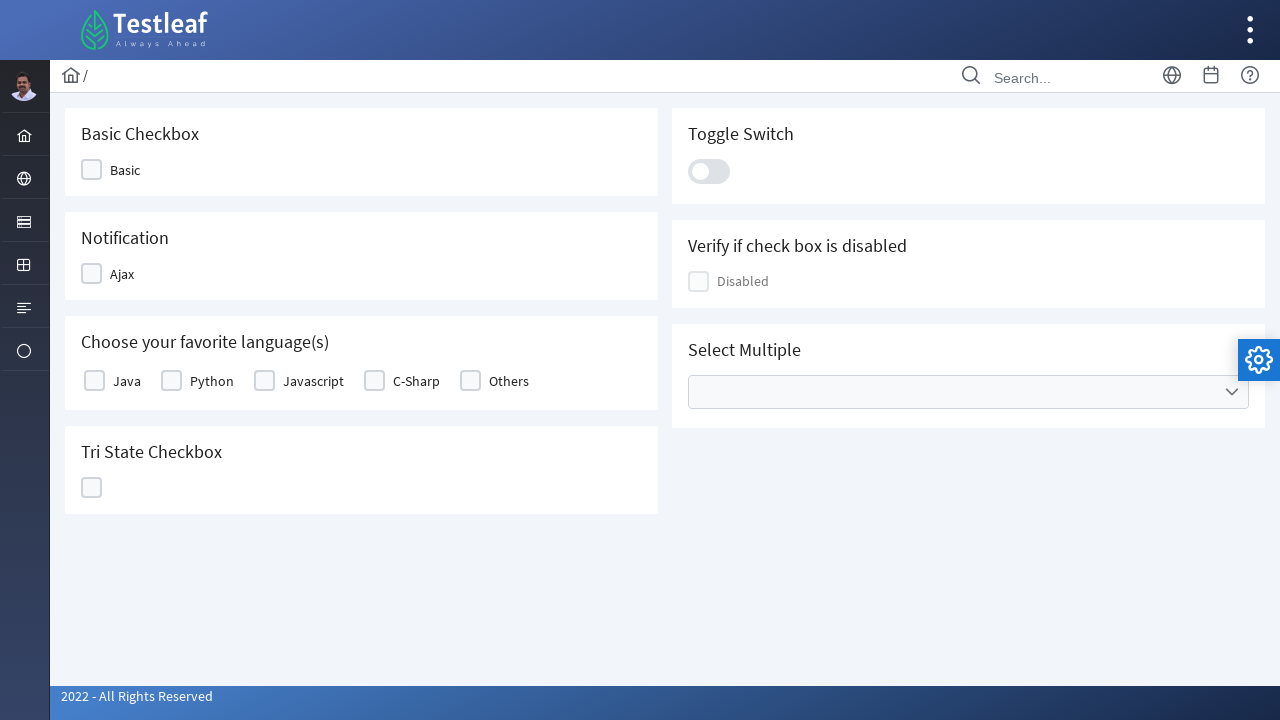

Verified checkbox visibility: True
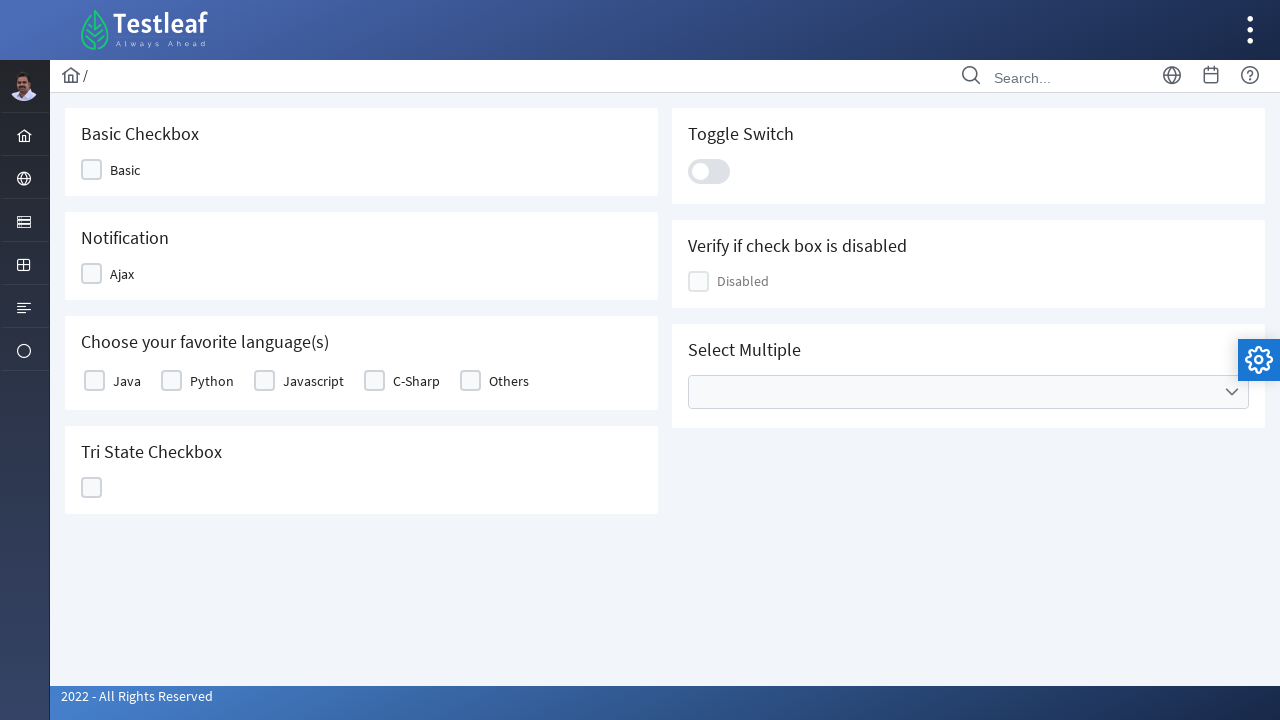

Verified checkbox is enabled: True
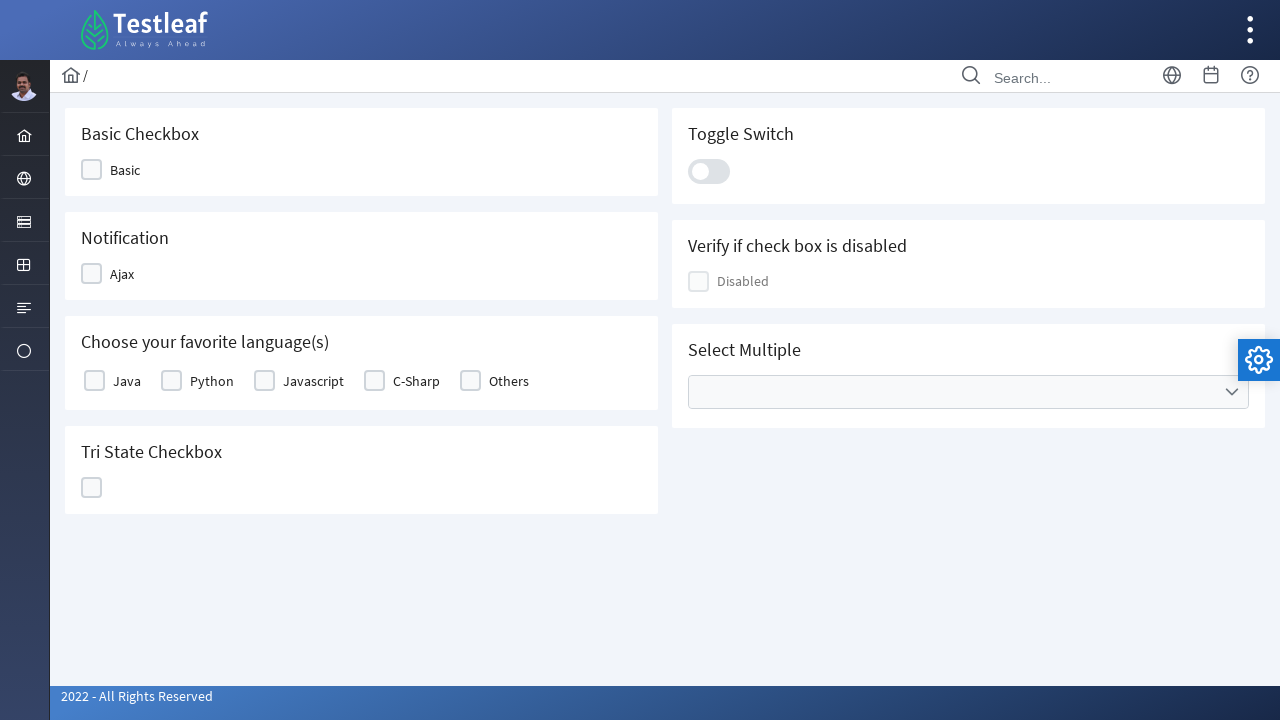

Clicked the checkbox at (92, 170) on xpath=//*[@id='j_idt87:j_idt89']//*[contains(@class,'ui-chkbox-box')]
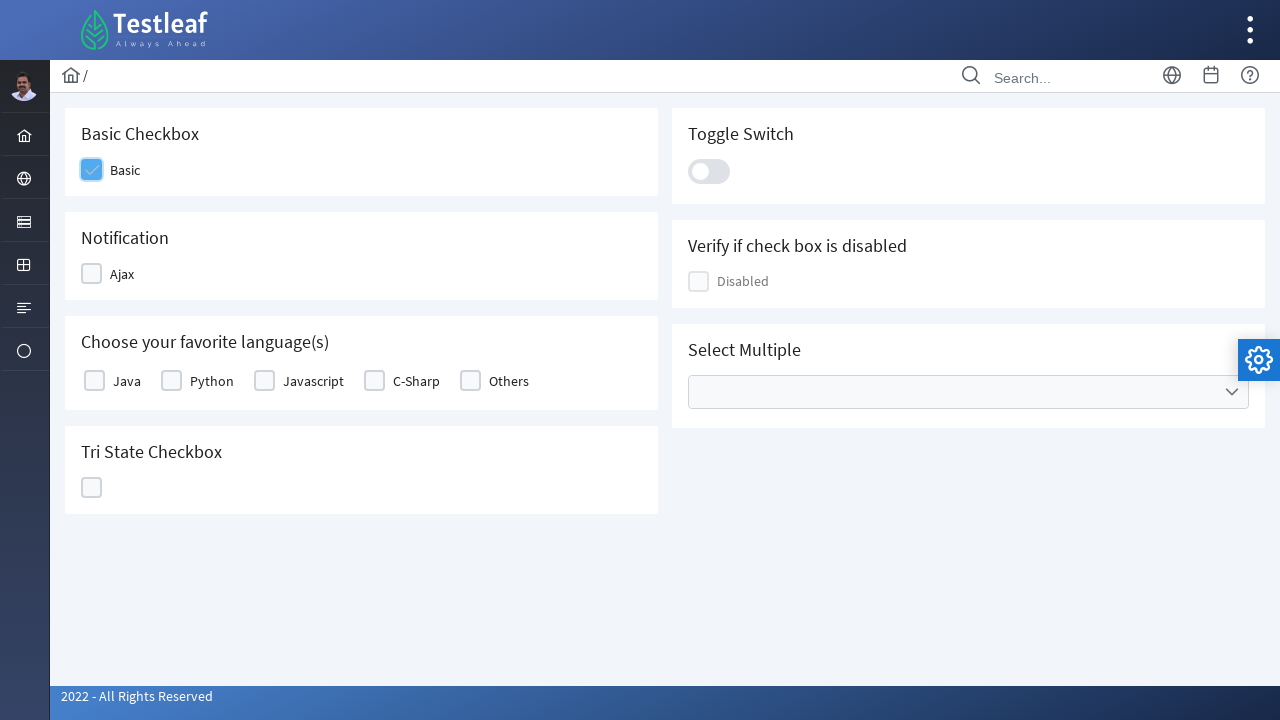

Waited for checkbox state change
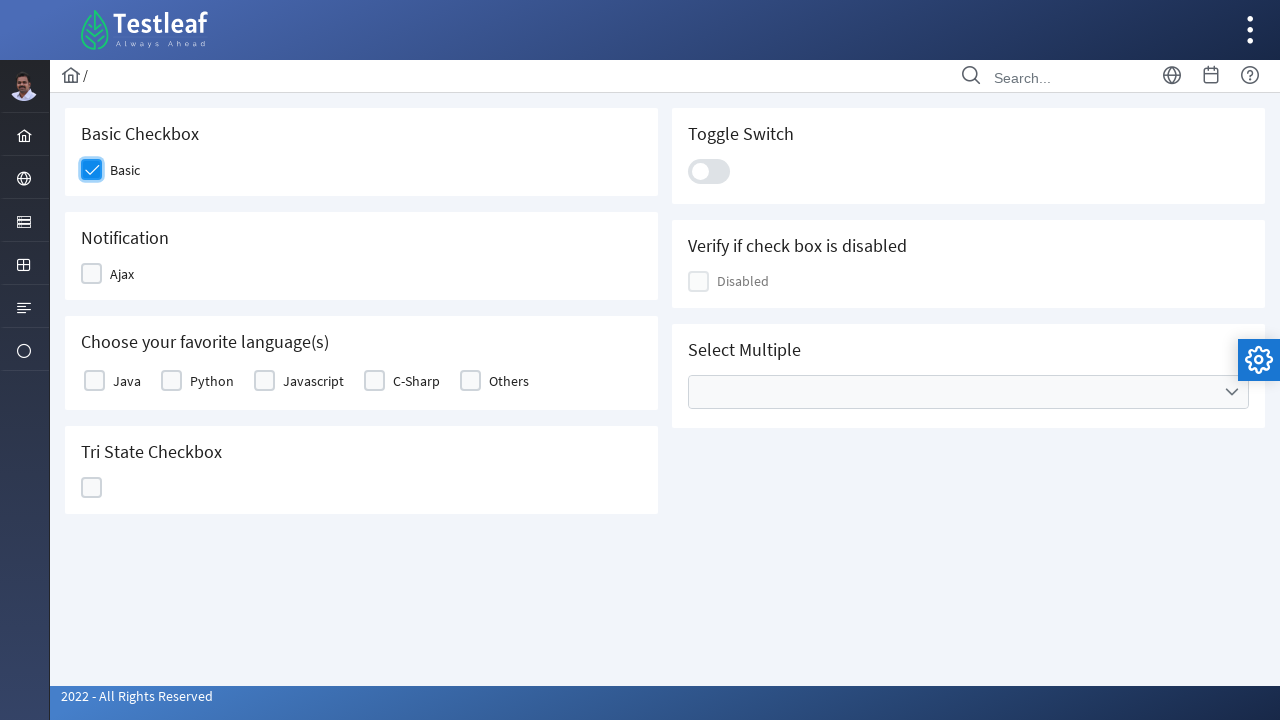

Located disabled checkbox element
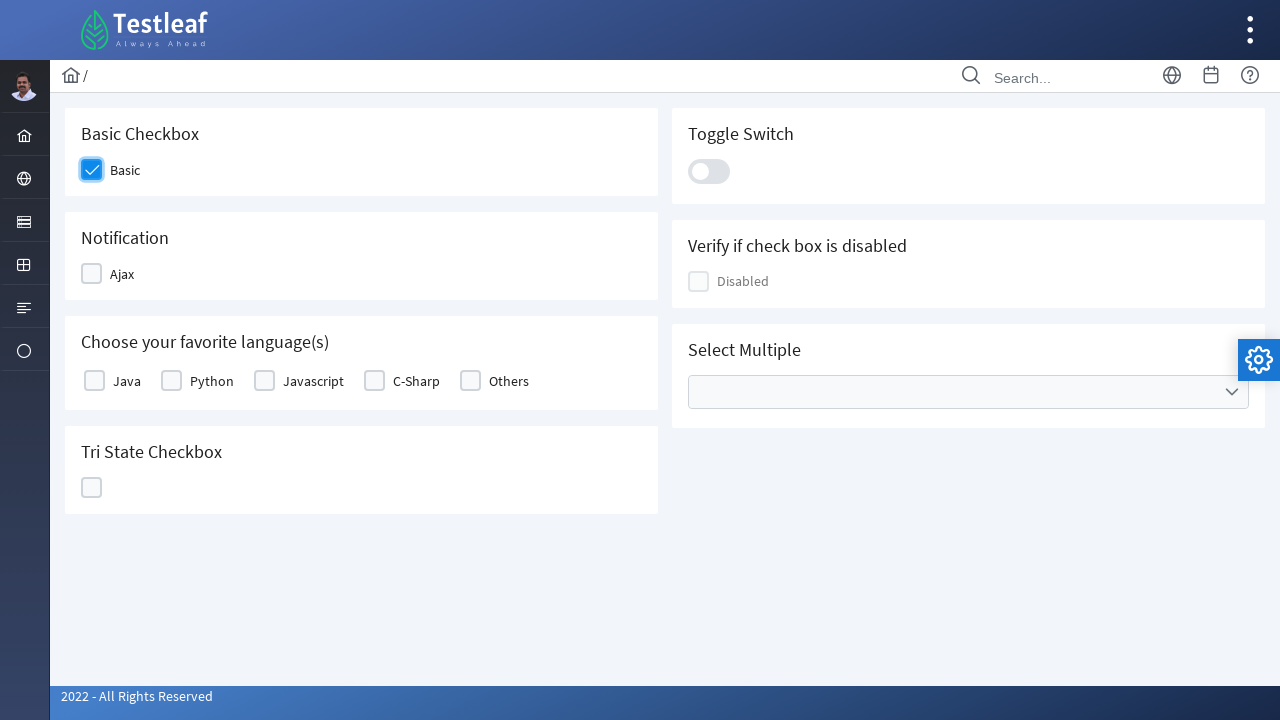

Verified disabled checkbox visibility
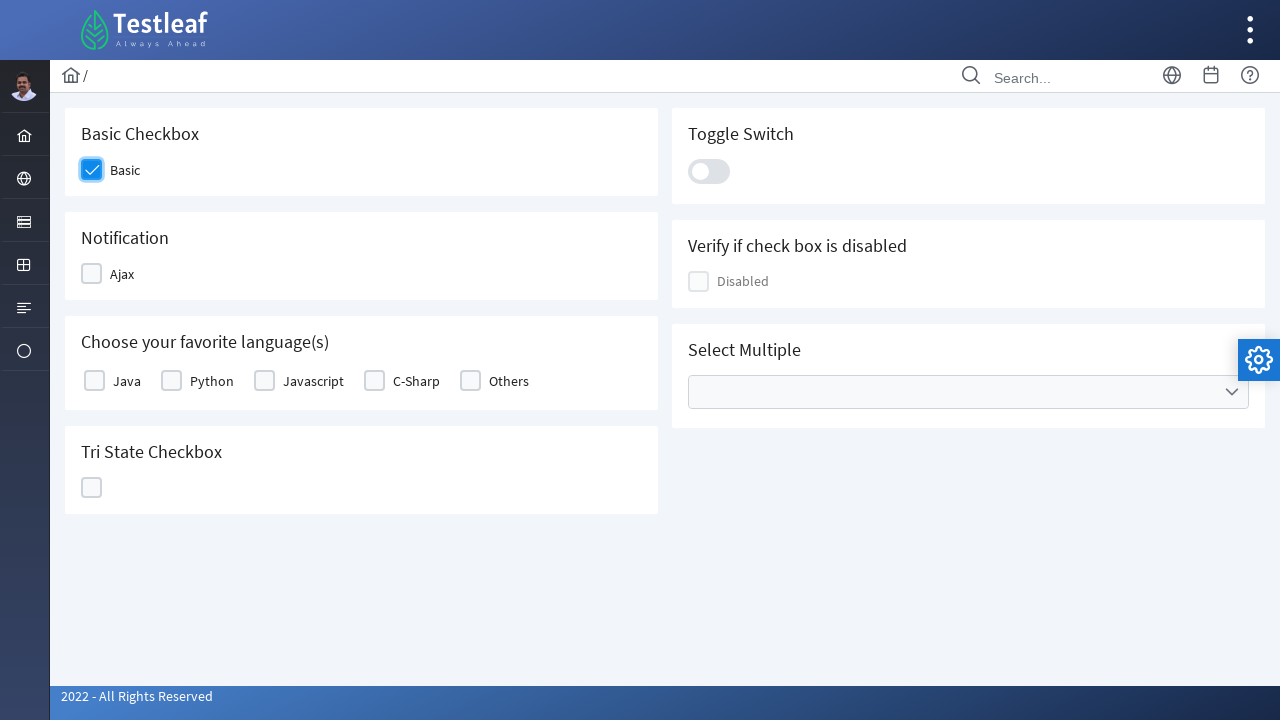

Verified disabled checkbox is enabled property
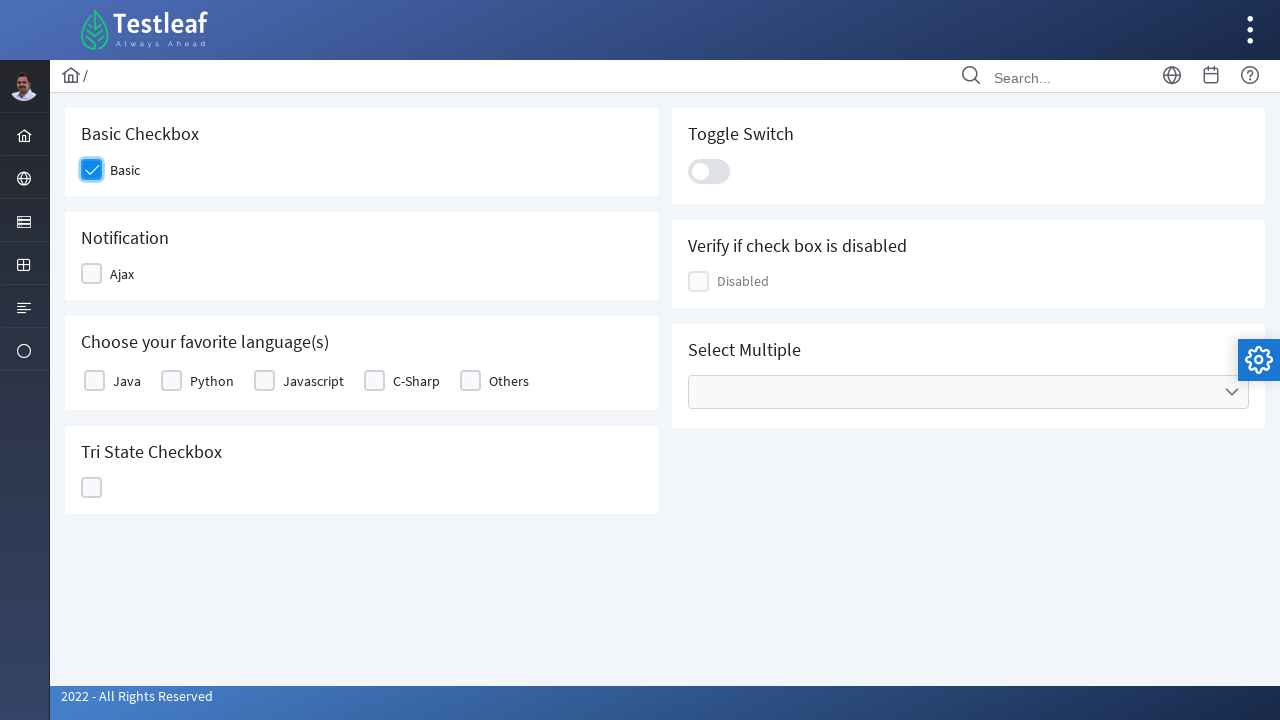

Retrieved disabled checkbox class attribute
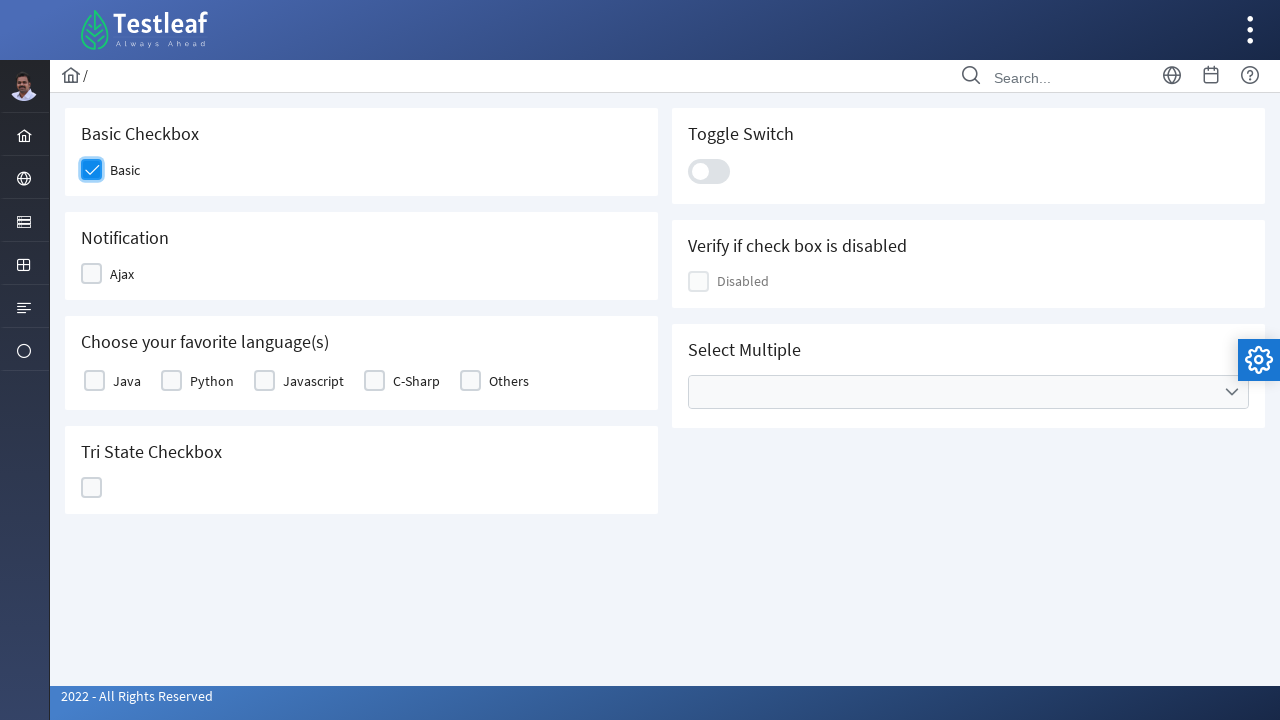

Retrieved disabled checkbox text content
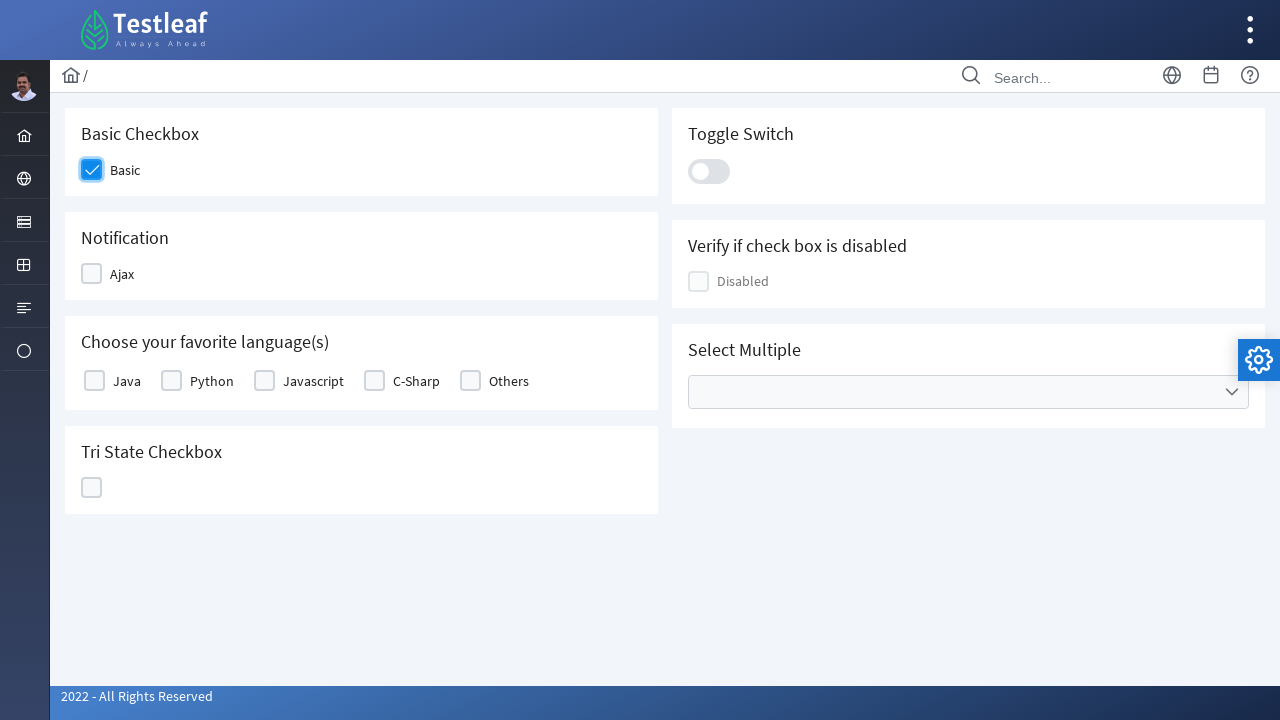

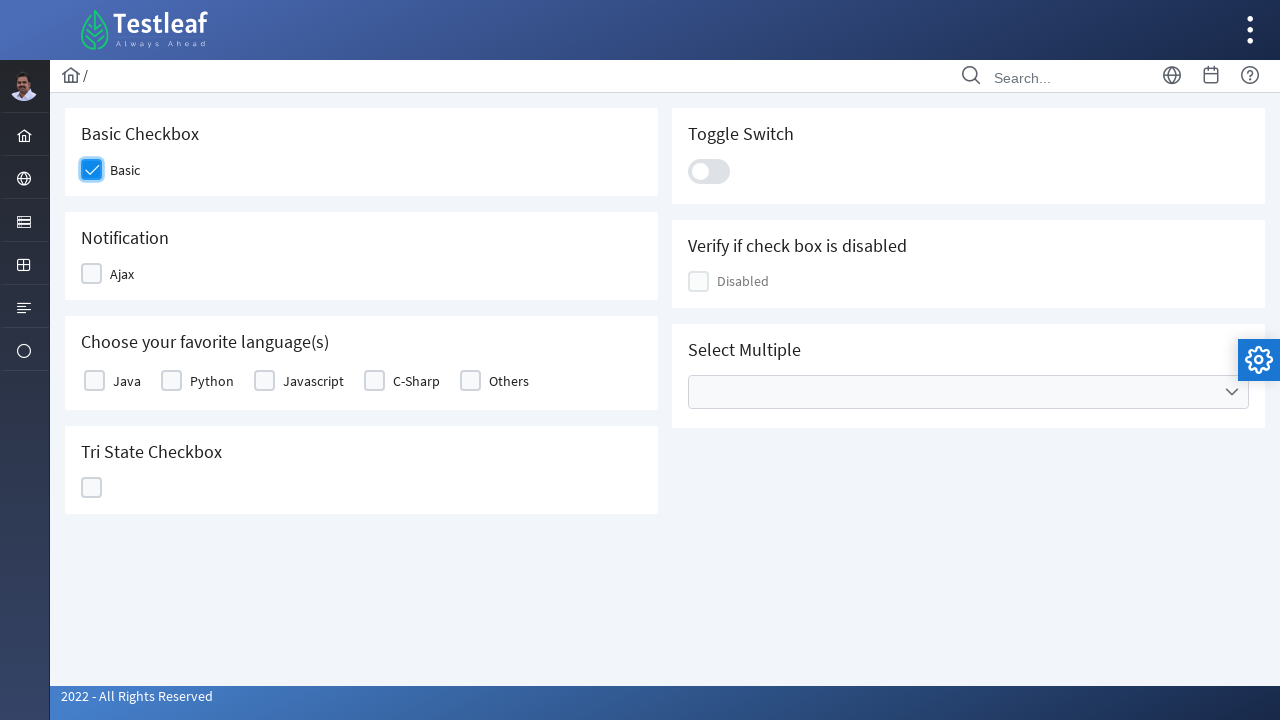